Verifies that the logo image is displayed on the OrangeHRM login page

Starting URL: http://orangehrm.qedgetech.com/symfony/web/index.php/auth/login

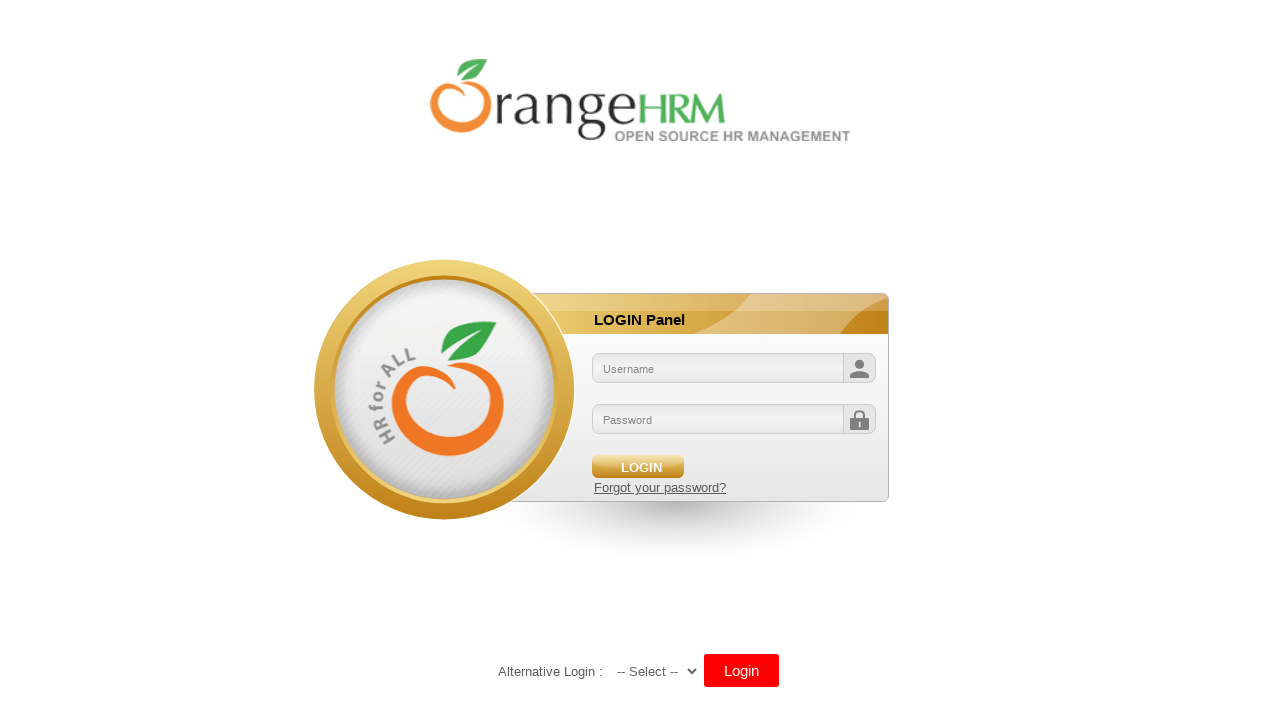

Logo image element is visible on OrangeHRM login page
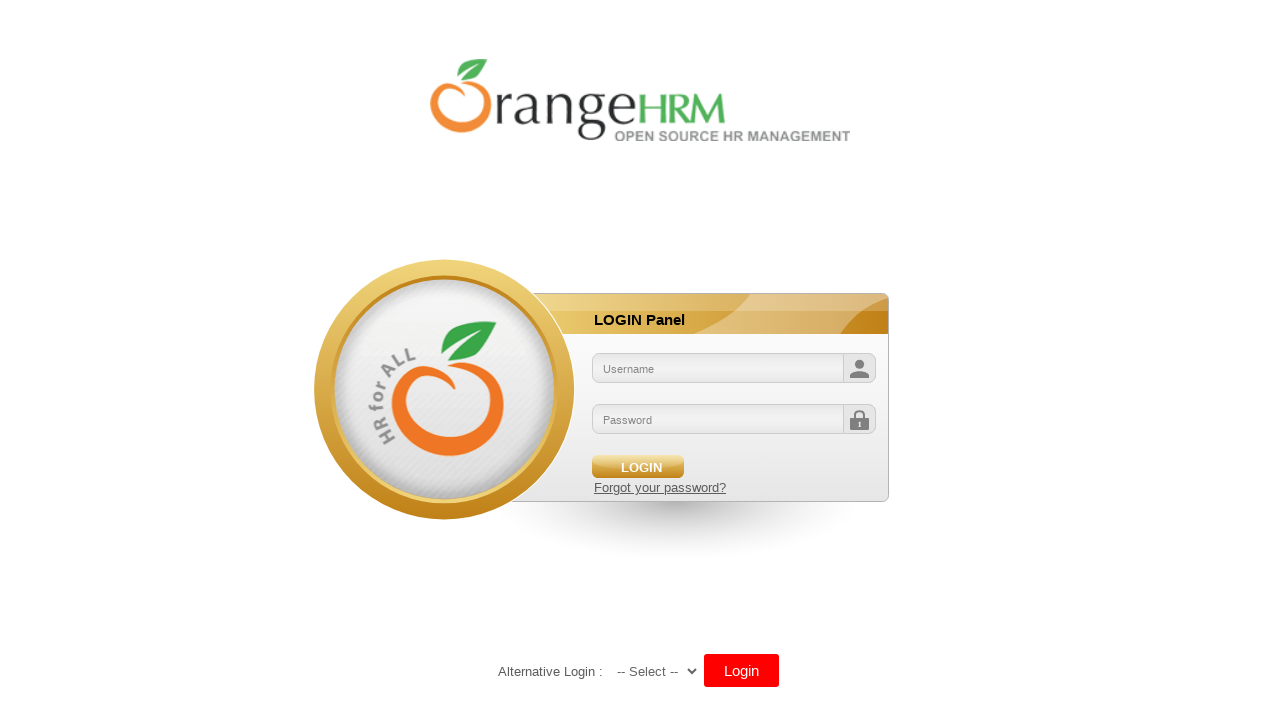

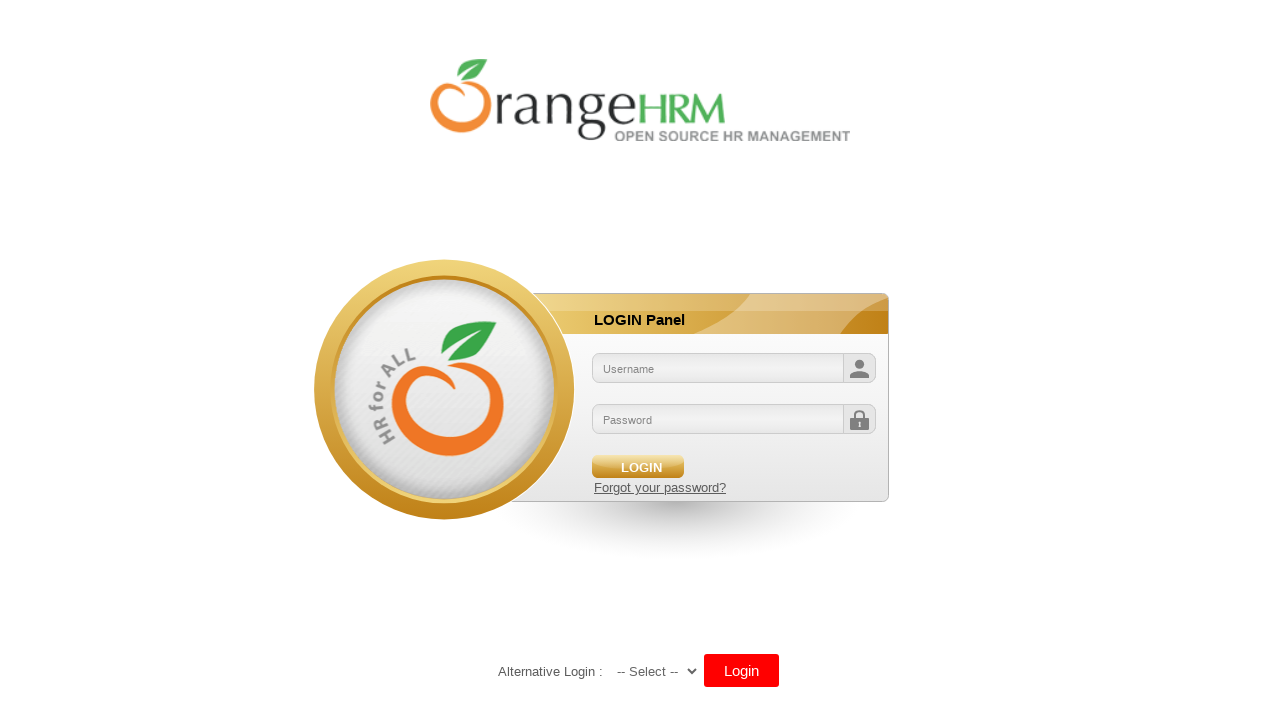